Tests completing a task while in the Active filter view, which should hide it.

Starting URL: https://todomvc4tasj.herokuapp.com/

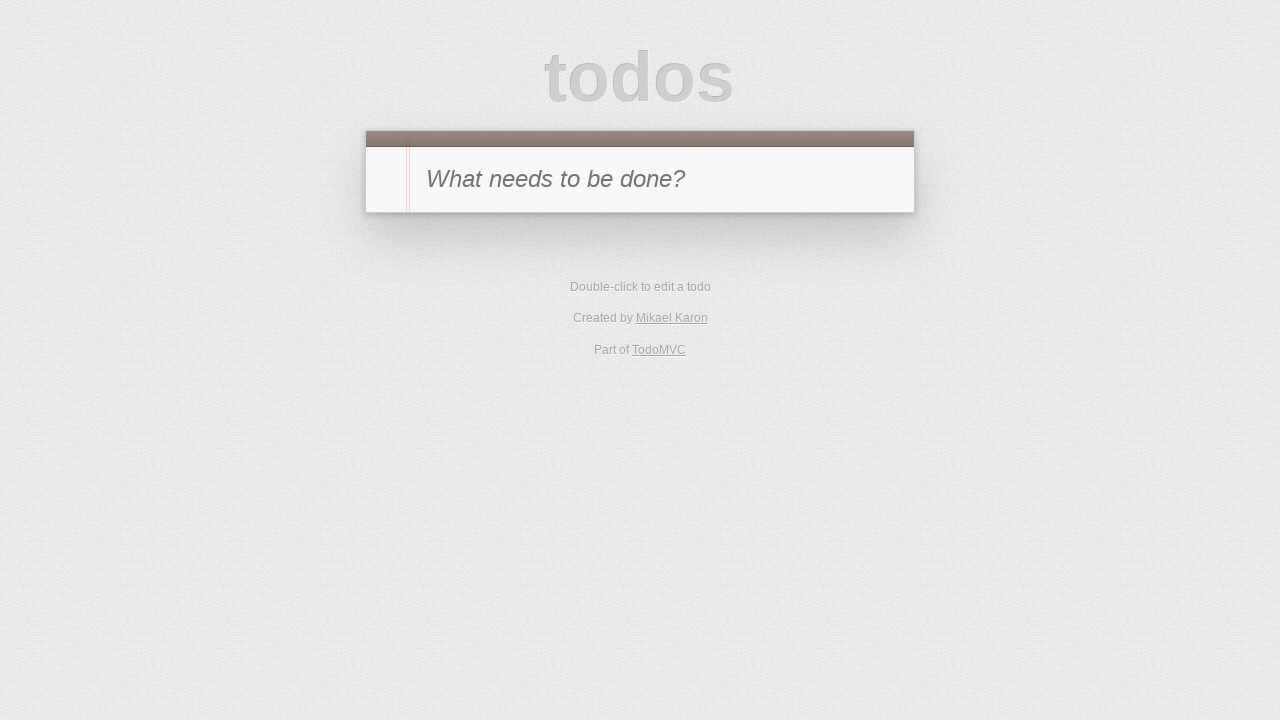

Set up localStorage with two active tasks via JavaScript evaluation
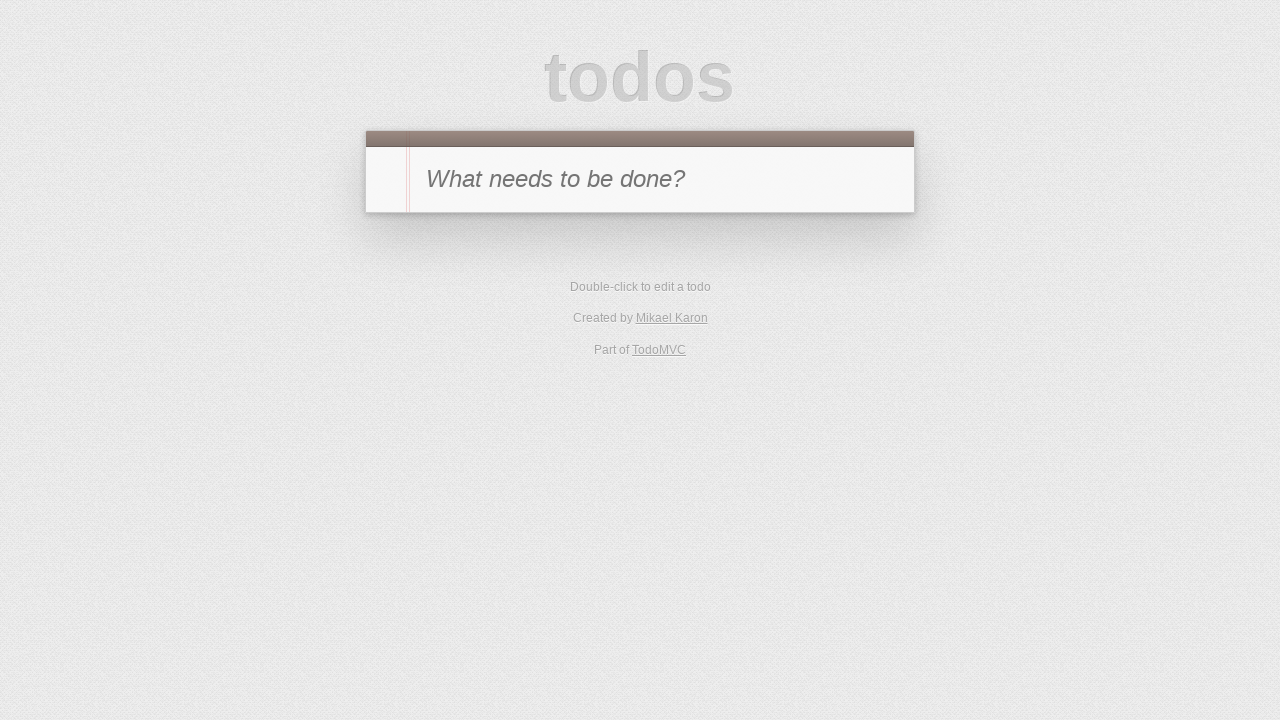

Reloaded page to load tasks from localStorage
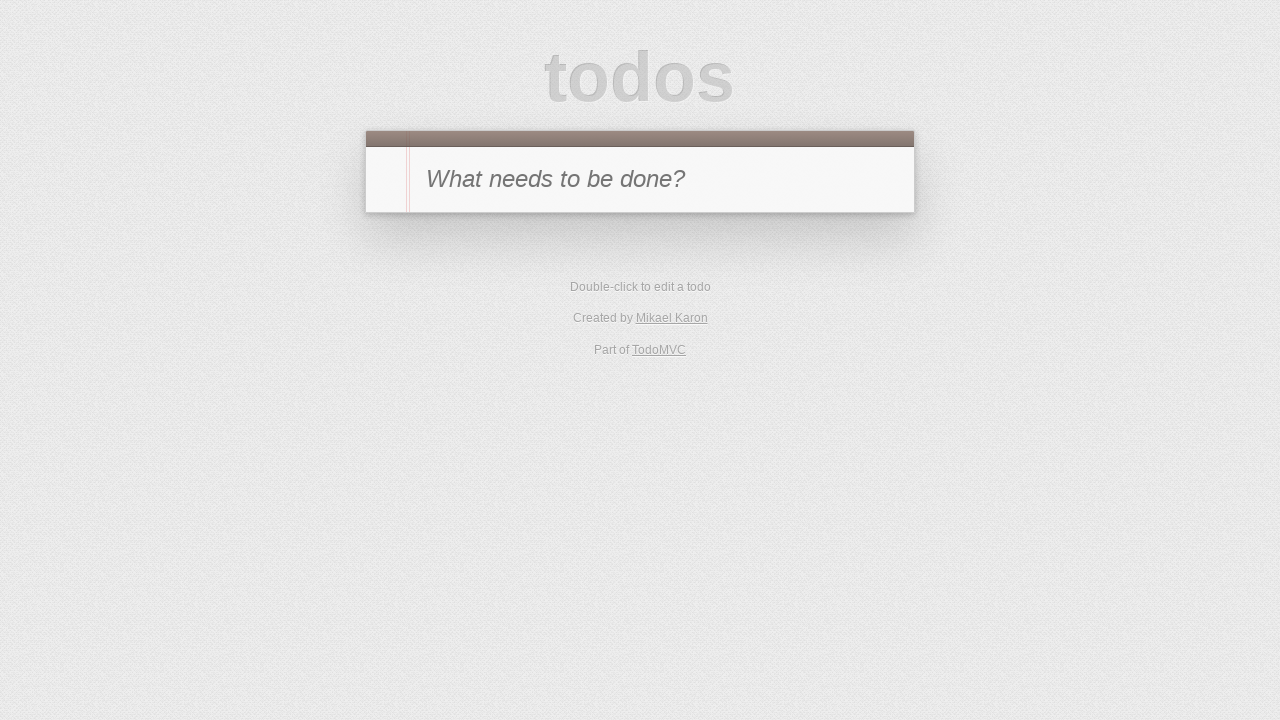

Clicked Active filter to show only active tasks at (614, 351) on text=Active
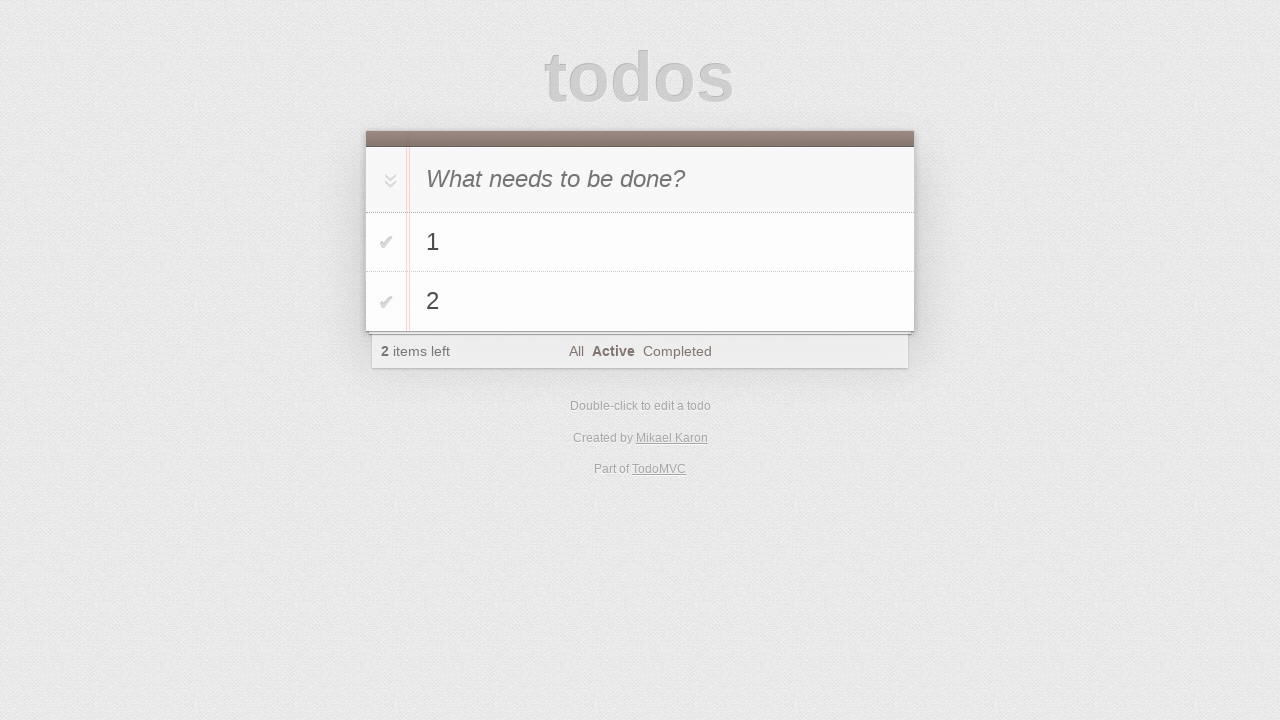

Clicked checkbox to complete task '1' at (386, 242) on #todo-list li >> internal:has-text="1"i >> .toggle
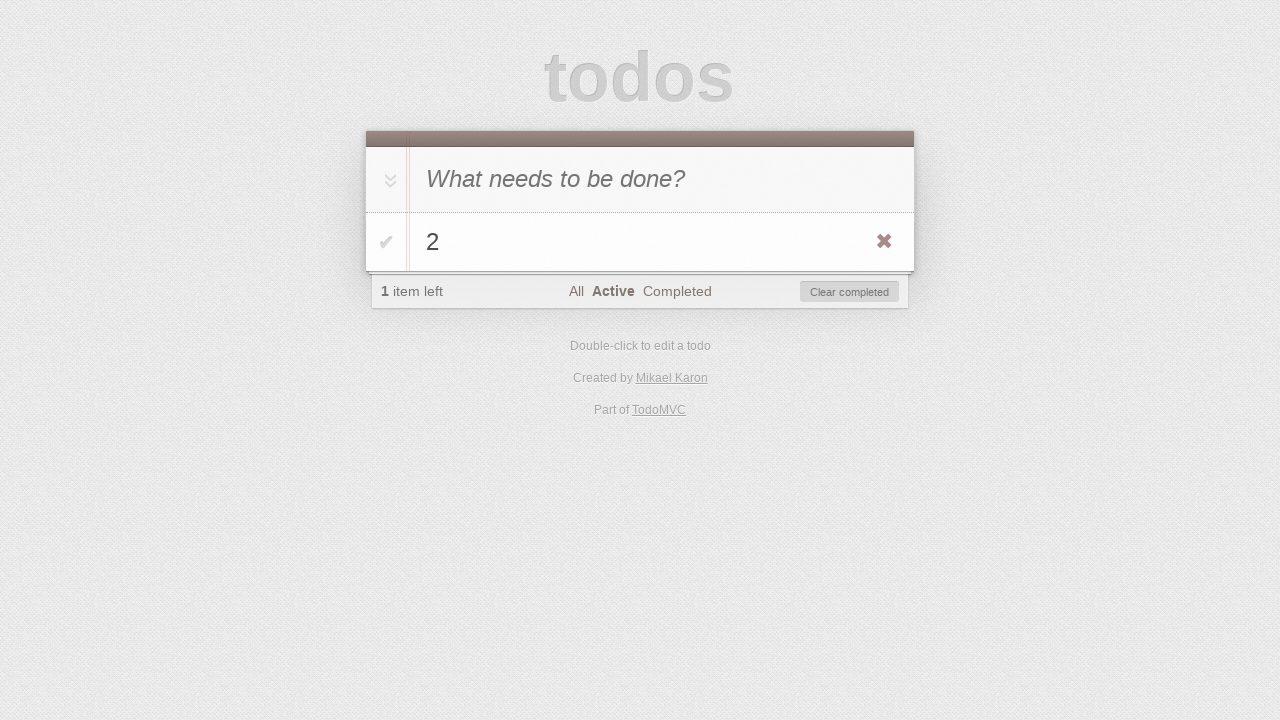

Verified that only task '2' is visible after completing task '1'
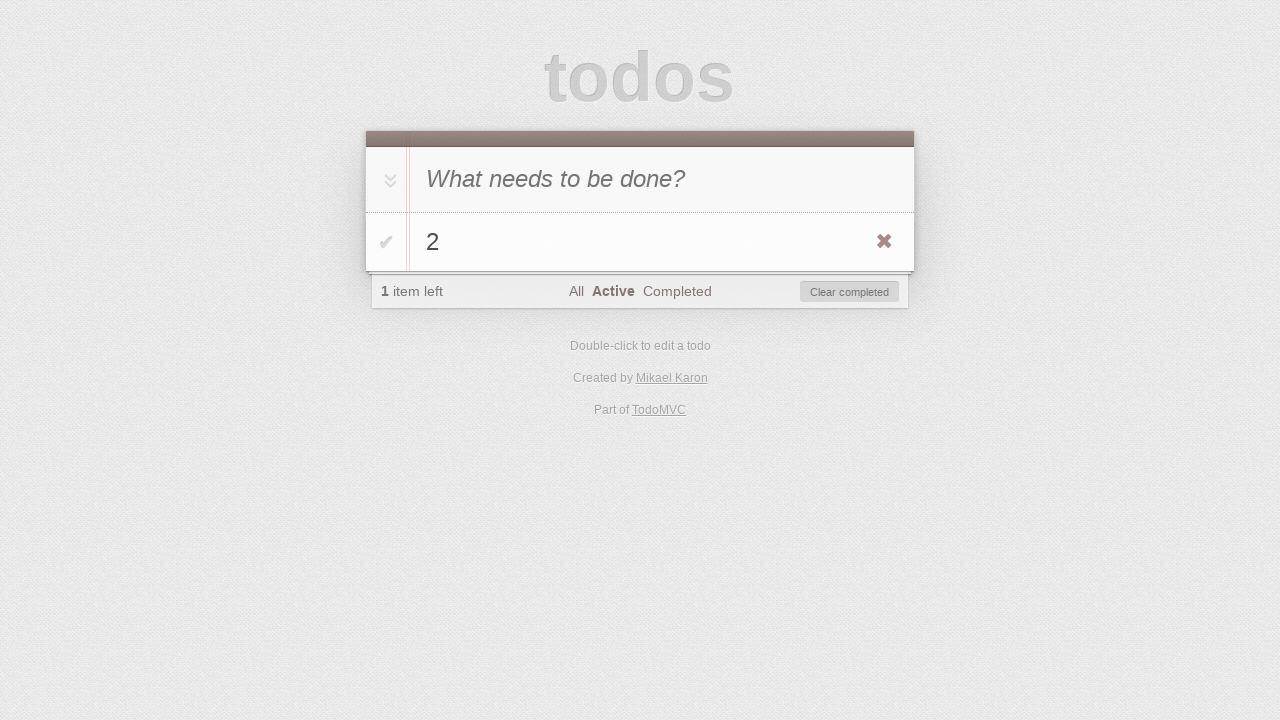

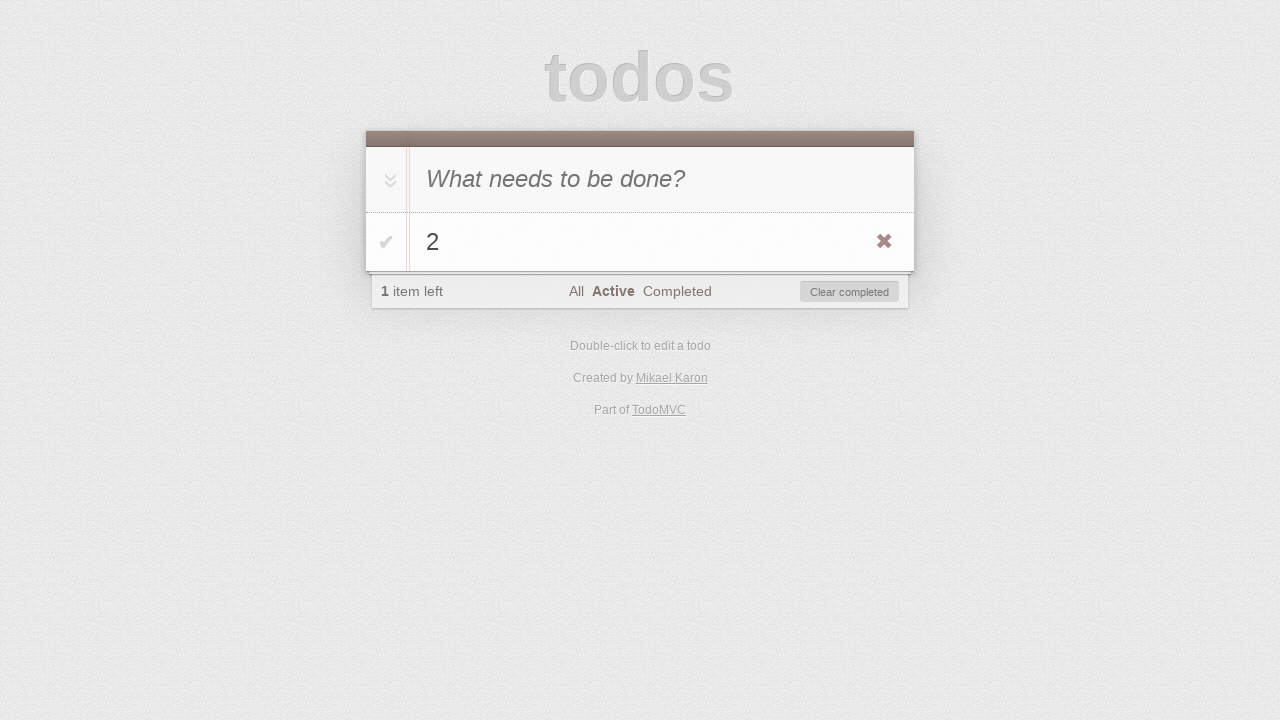